Tests opening a new browser window using Selenium 4's new_window command, navigates to a different page in the new window, and verifies that two windows are open.

Starting URL: https://the-internet.herokuapp.com

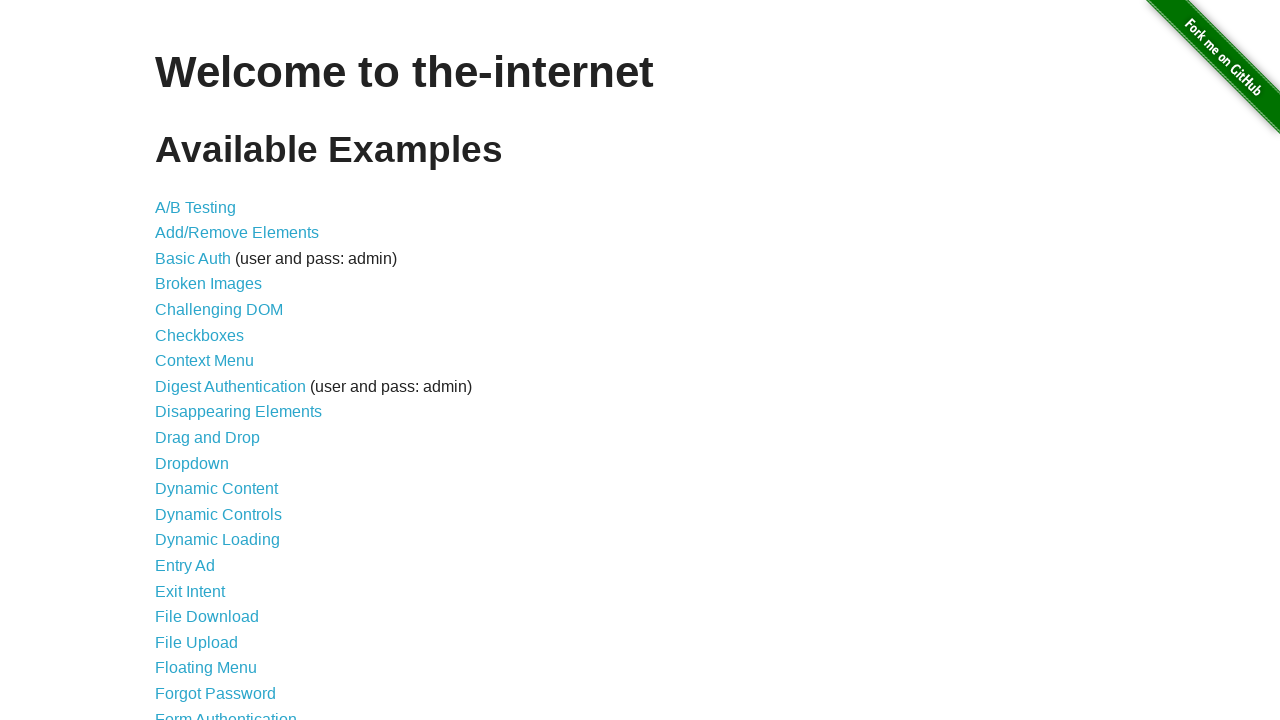

Opened a new browser window/page
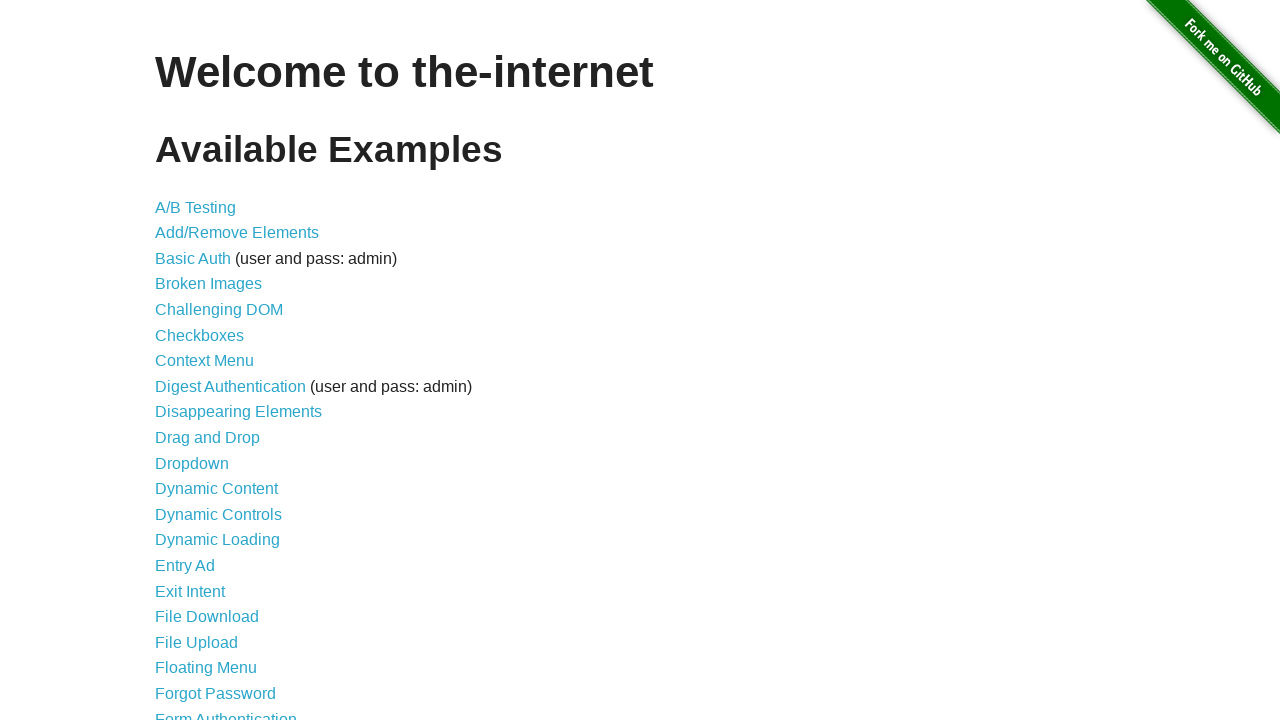

Navigated new page to typos URL
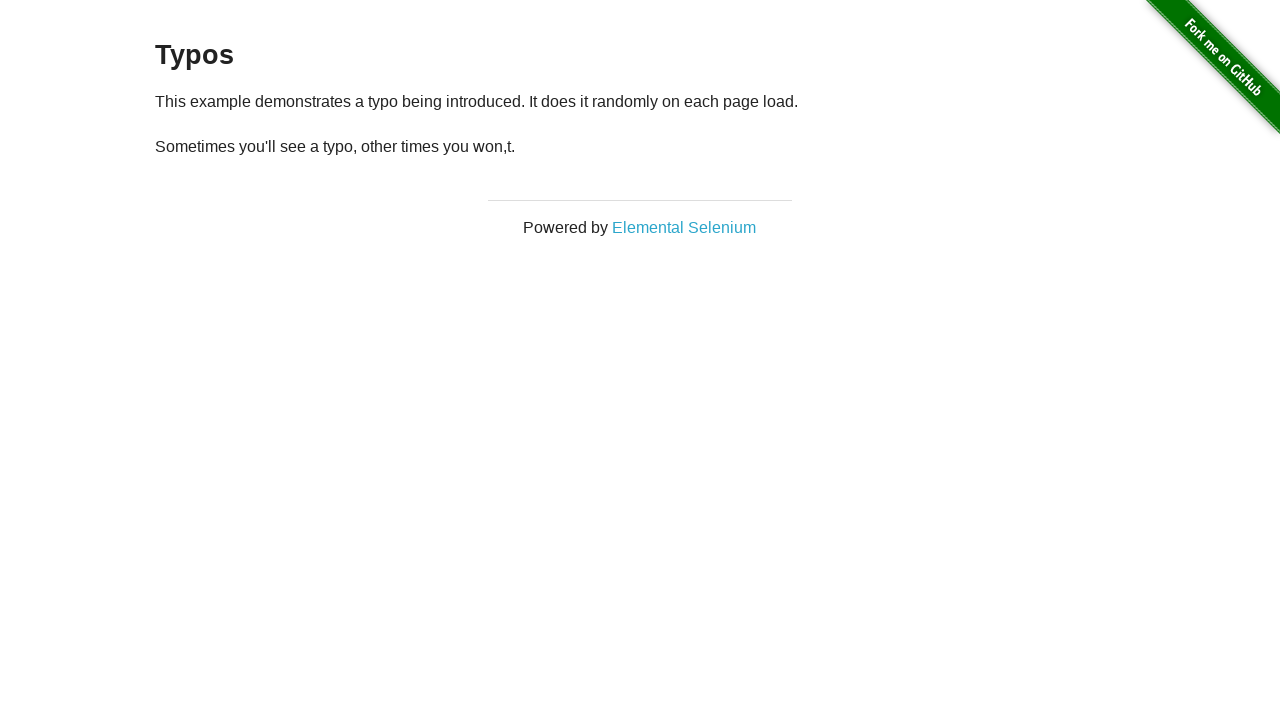

Verified page count: 2 pages open
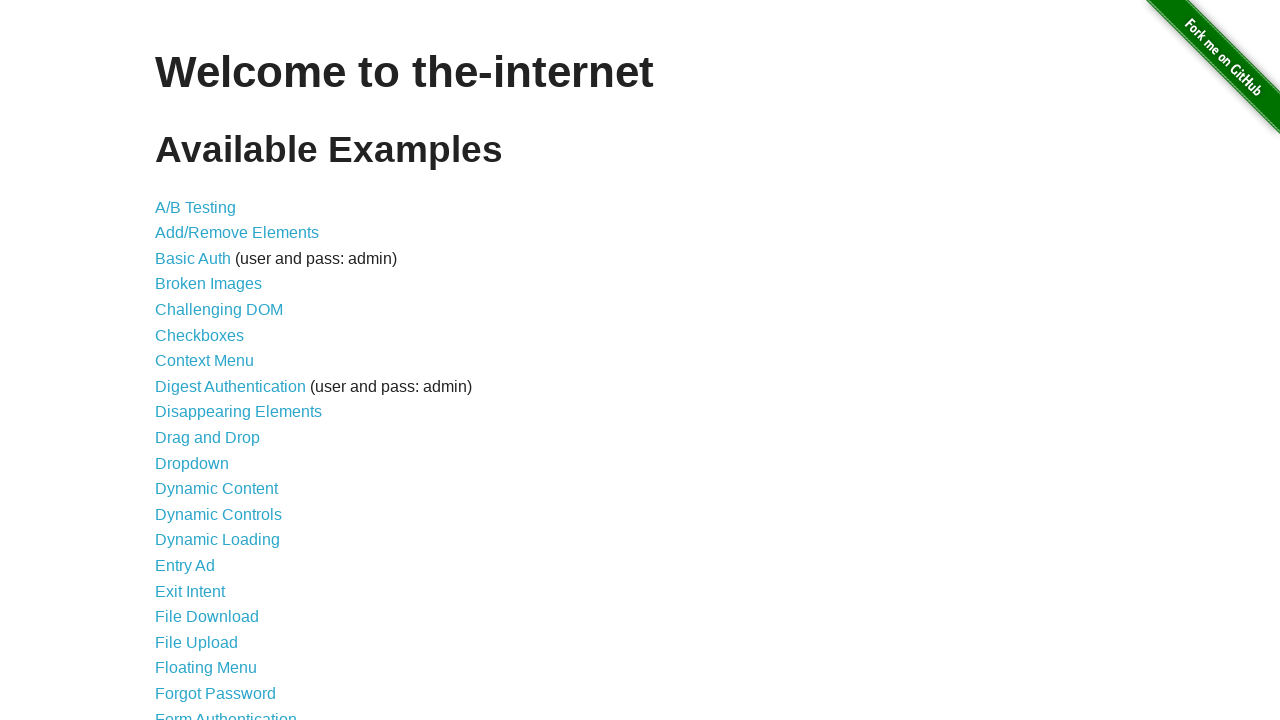

Assertion passed: exactly 2 pages are open
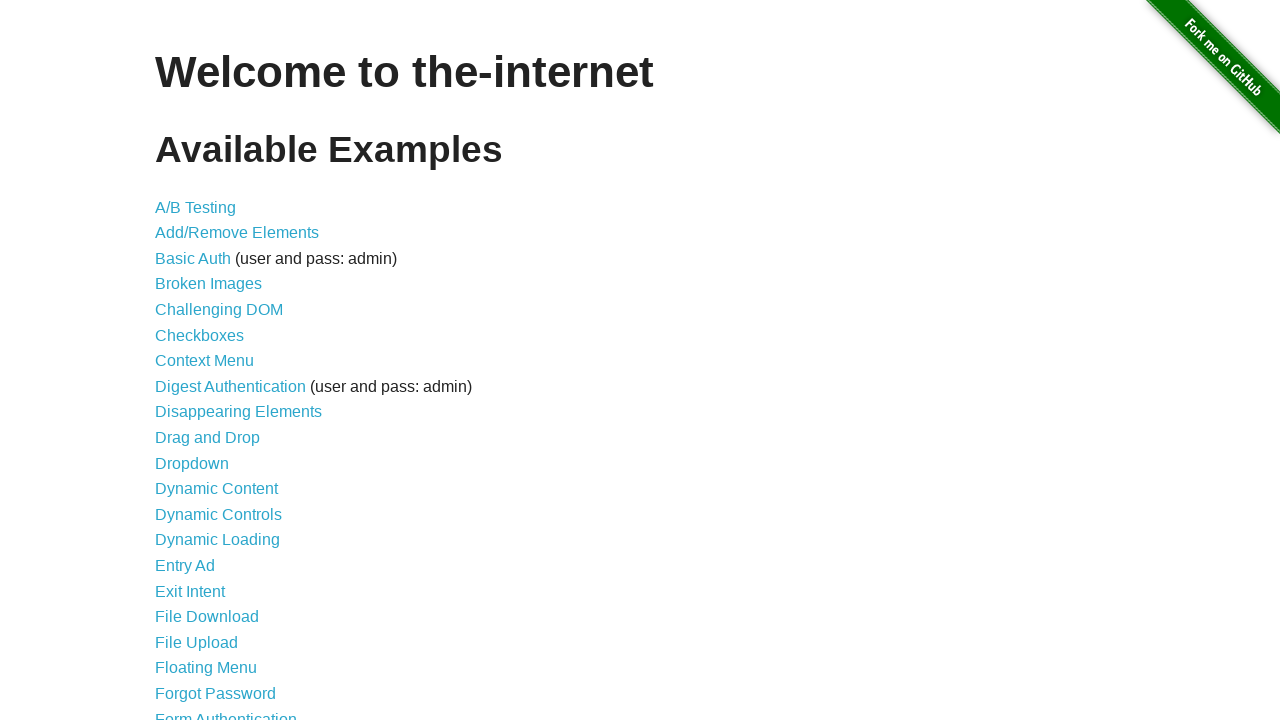

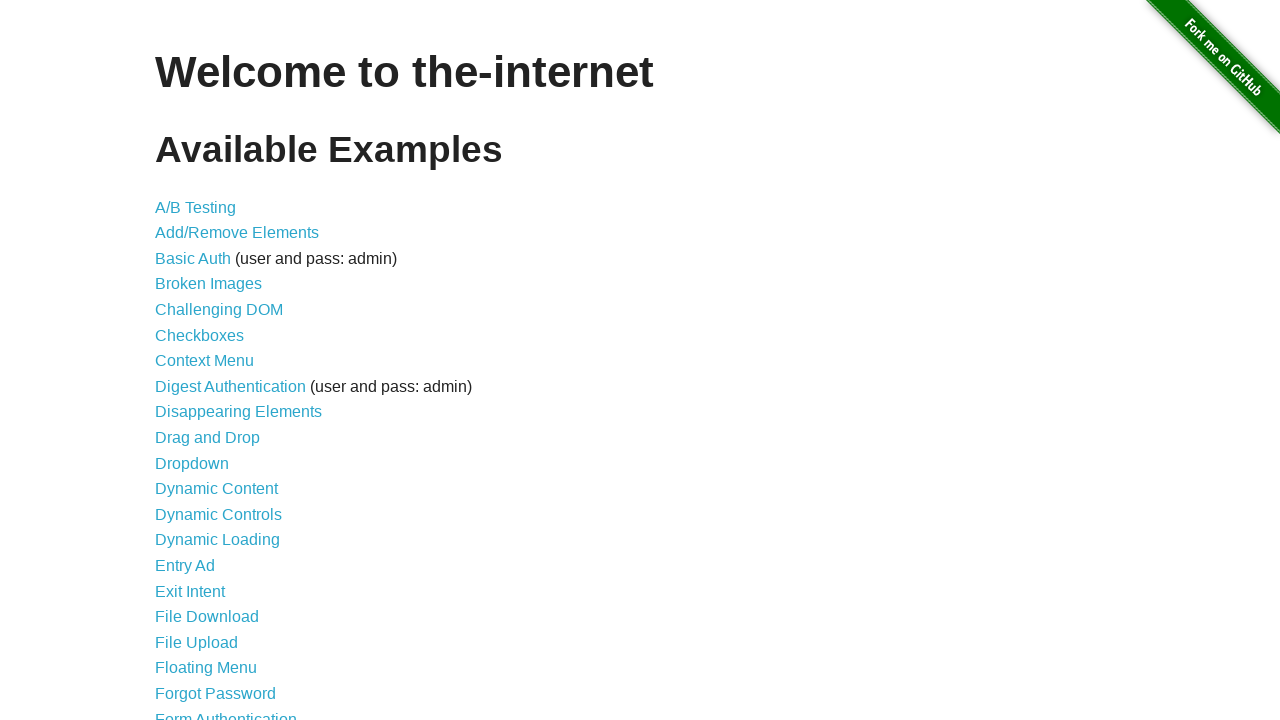